Tests dropdown/select functionality by selecting options using different methods: visible text, index, and value attribute

Starting URL: https://v1.training-support.net/selenium/selects

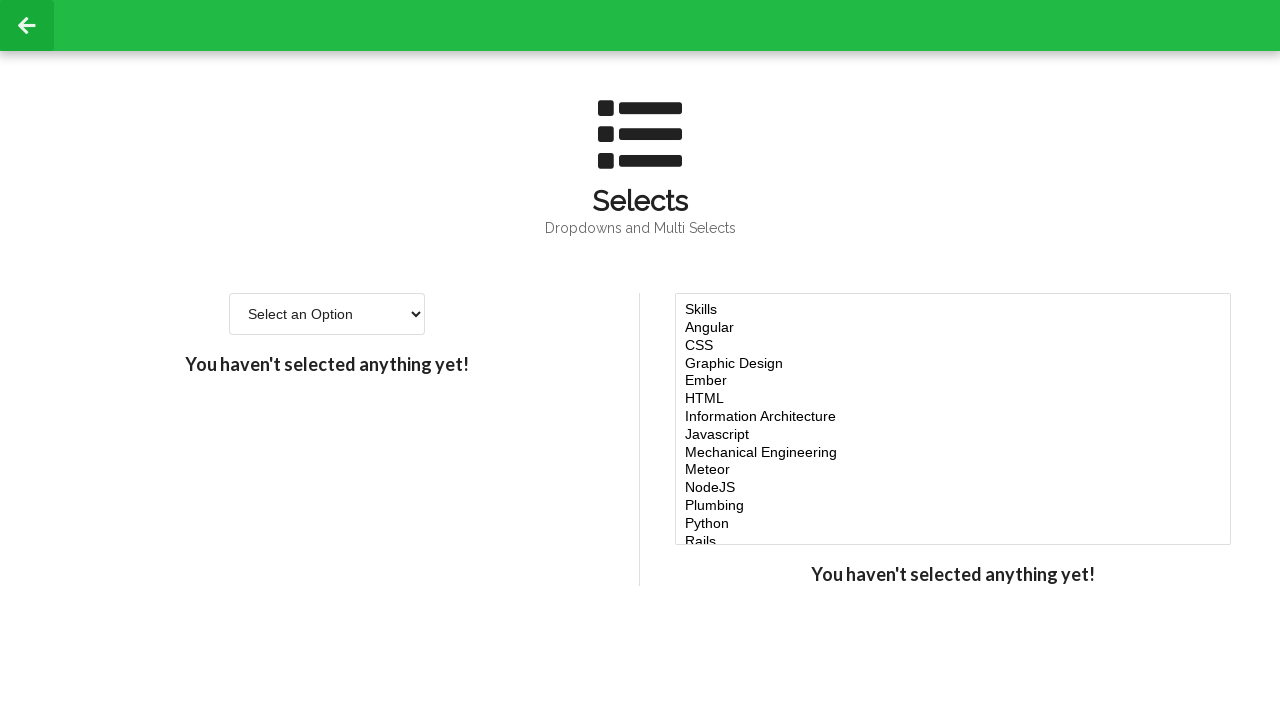

Selected 'Option 2' from dropdown using visible text on #single-select
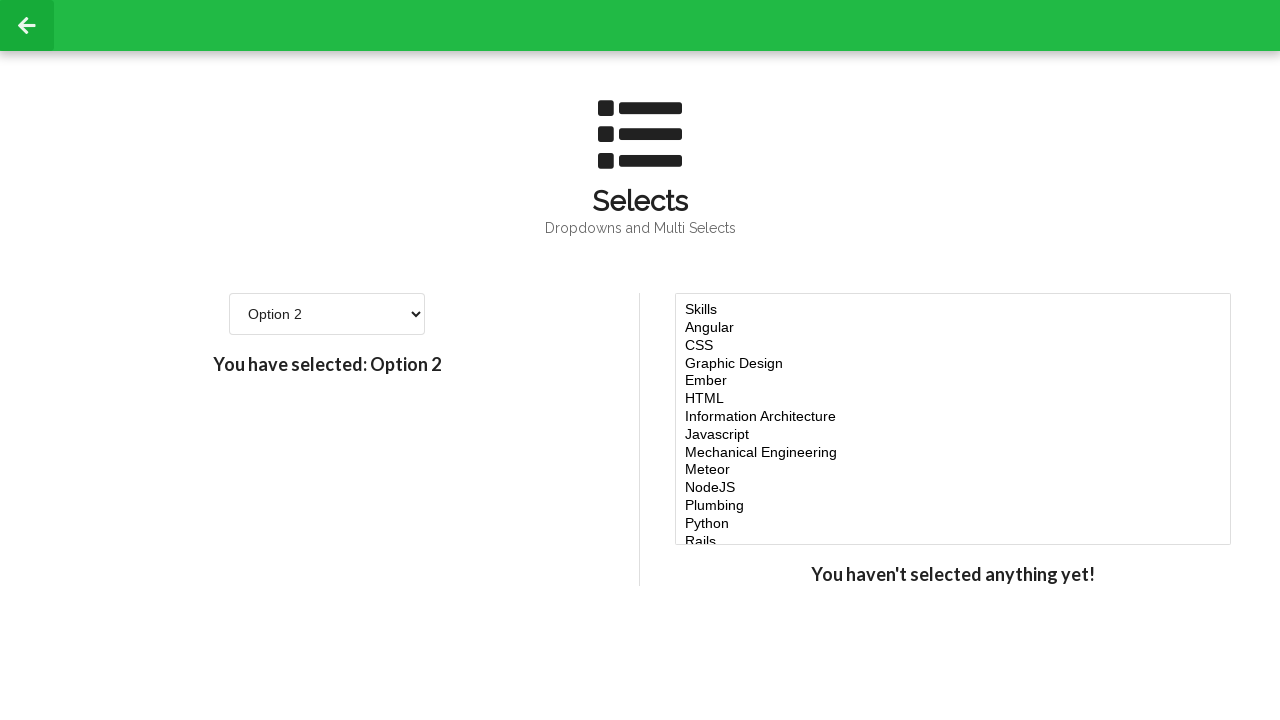

Selected dropdown option at index 3 (4th item) on #single-select
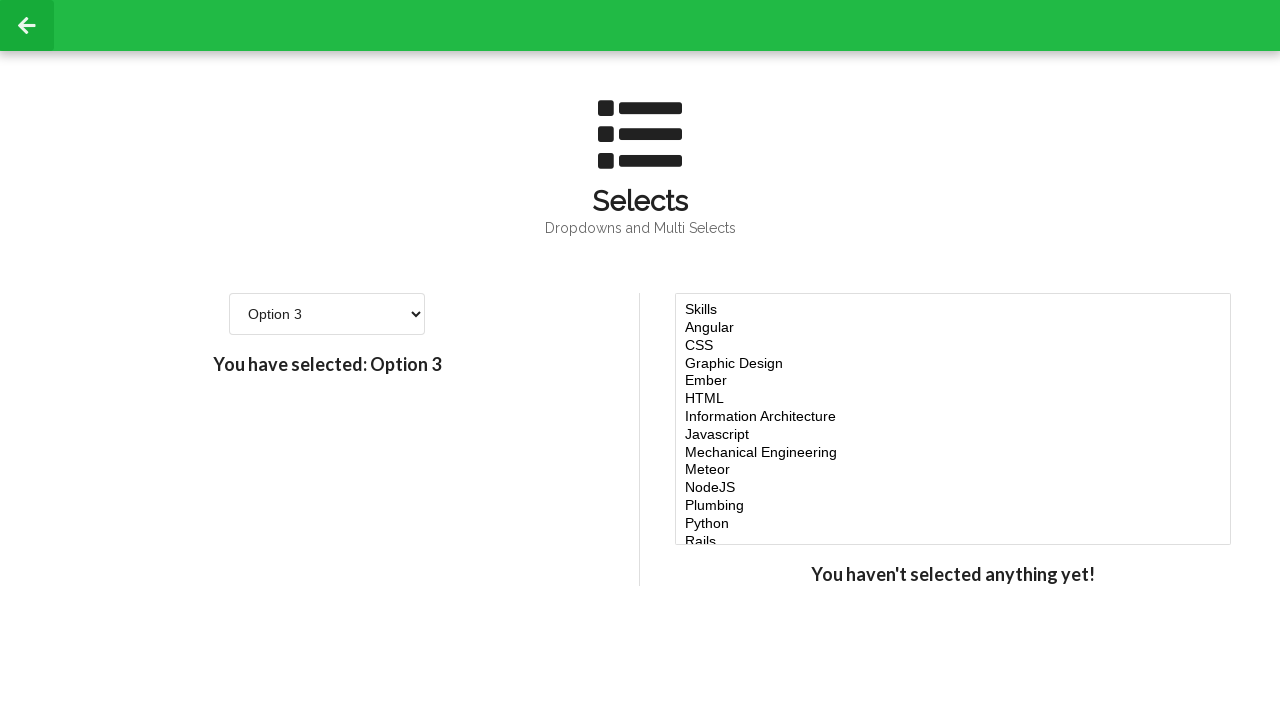

Selected dropdown option with value='4' on #single-select
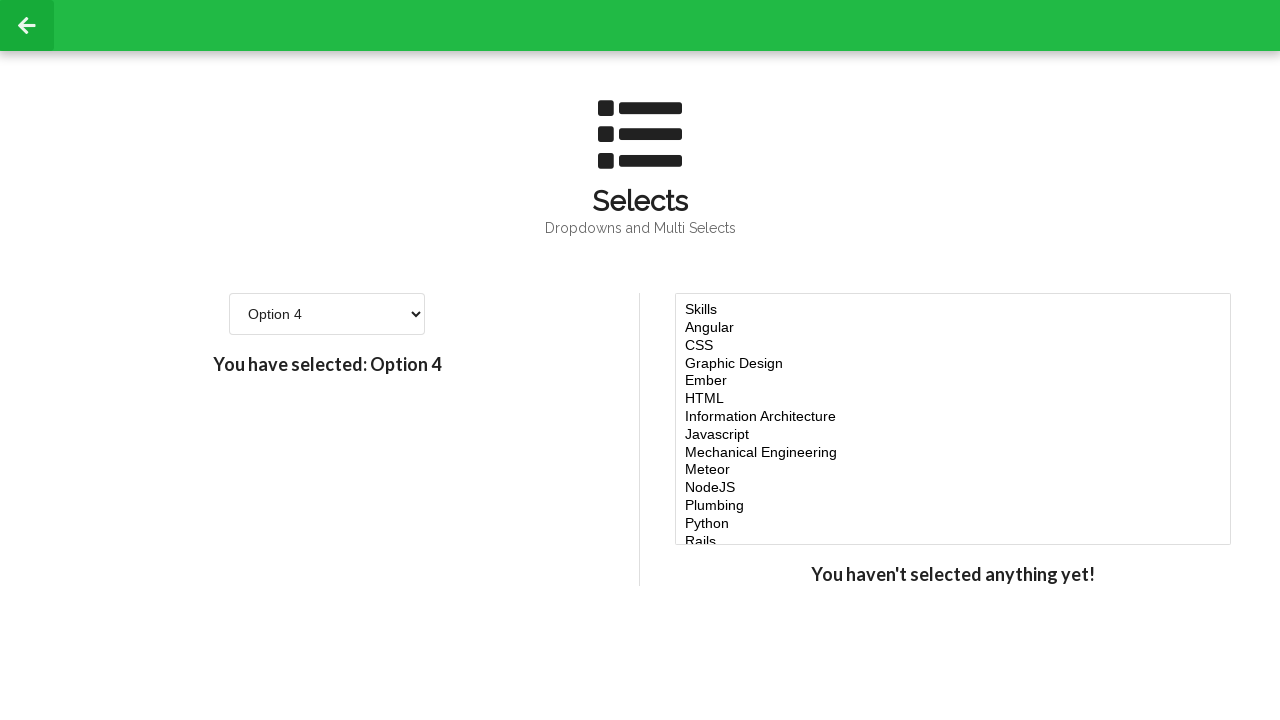

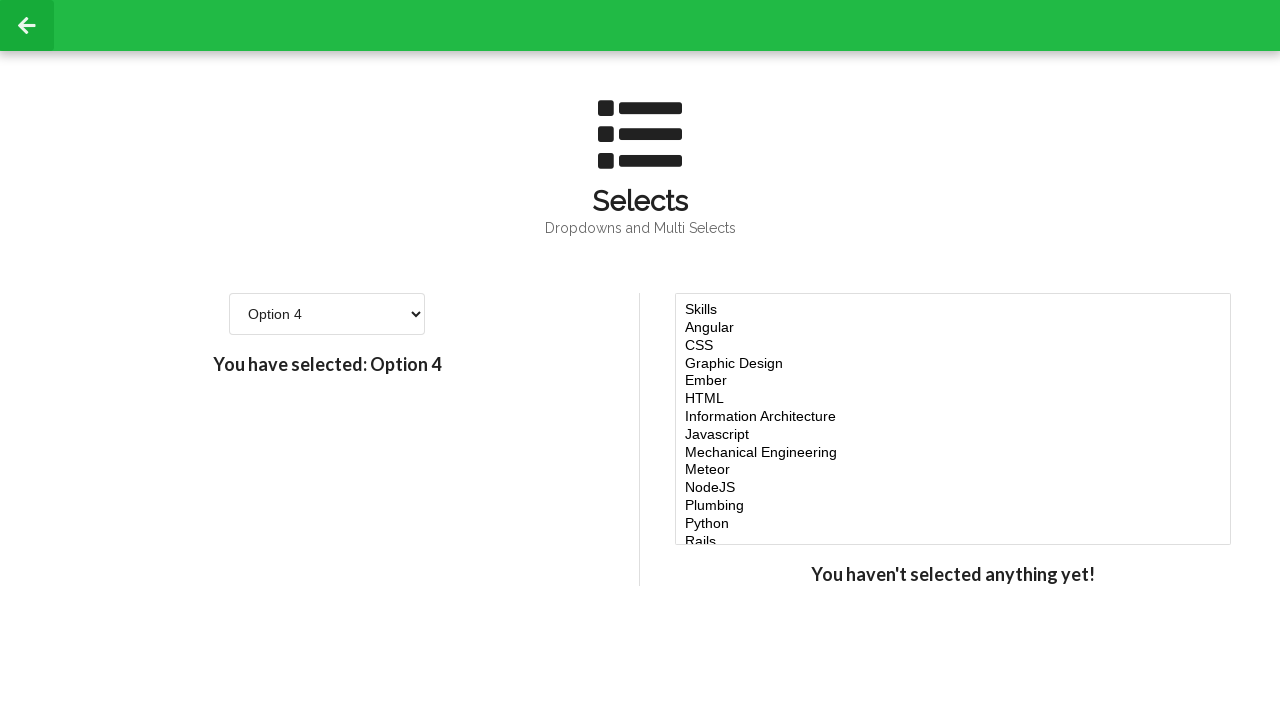